Demonstrates injecting jQuery and jQuery Growl into a page via JavaScript execution to display notification messages as visual feedback during browser automation.

Starting URL: http://the-internet.herokuapp.com

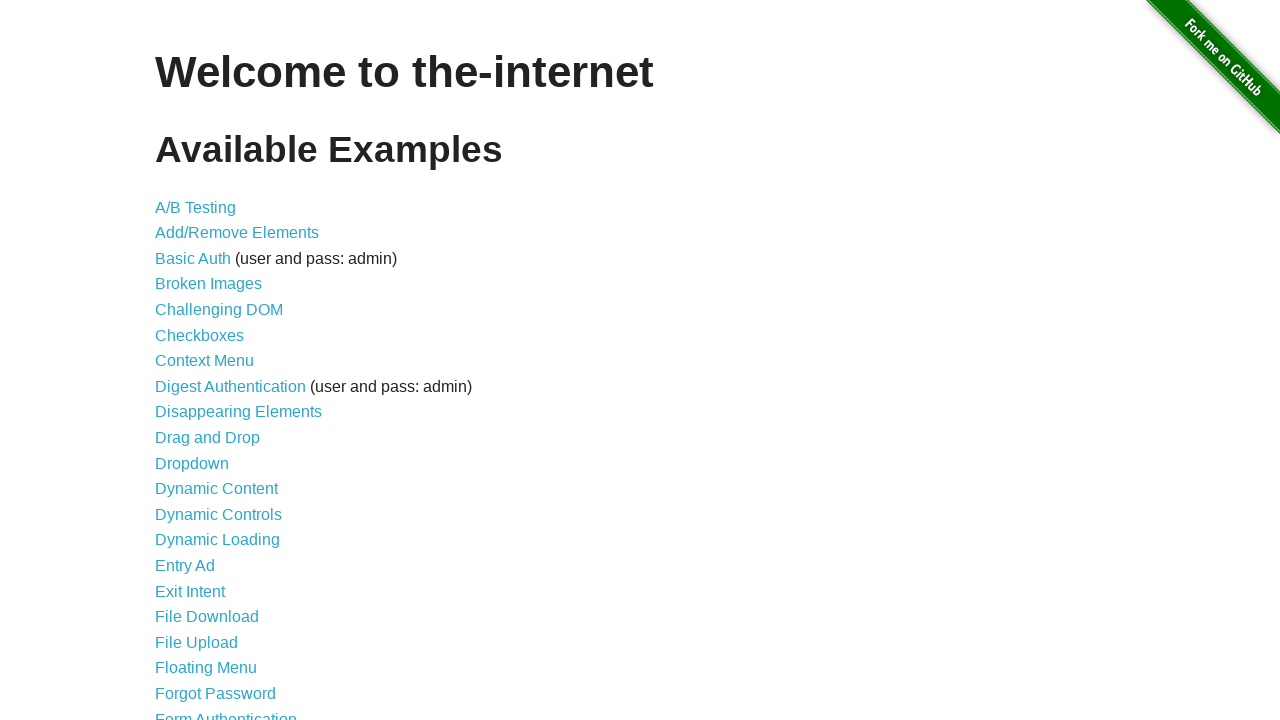

Injected jQuery library into page if not already present
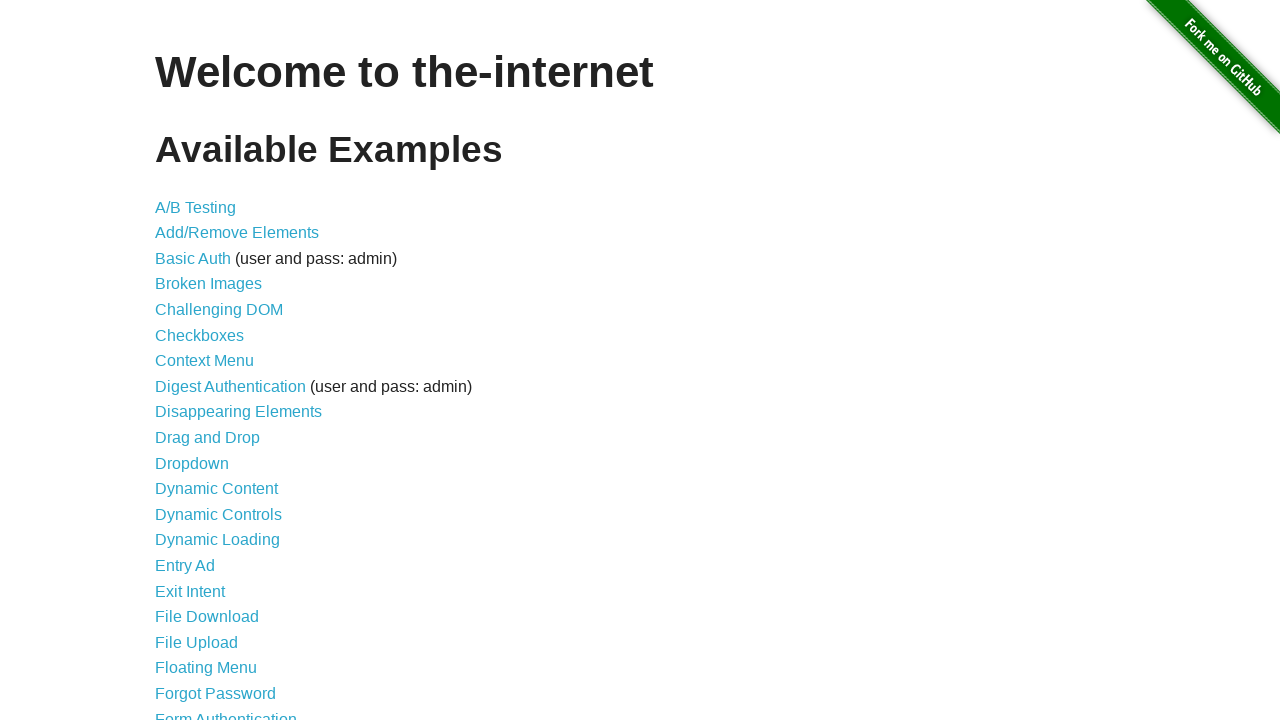

jQuery library loaded and available
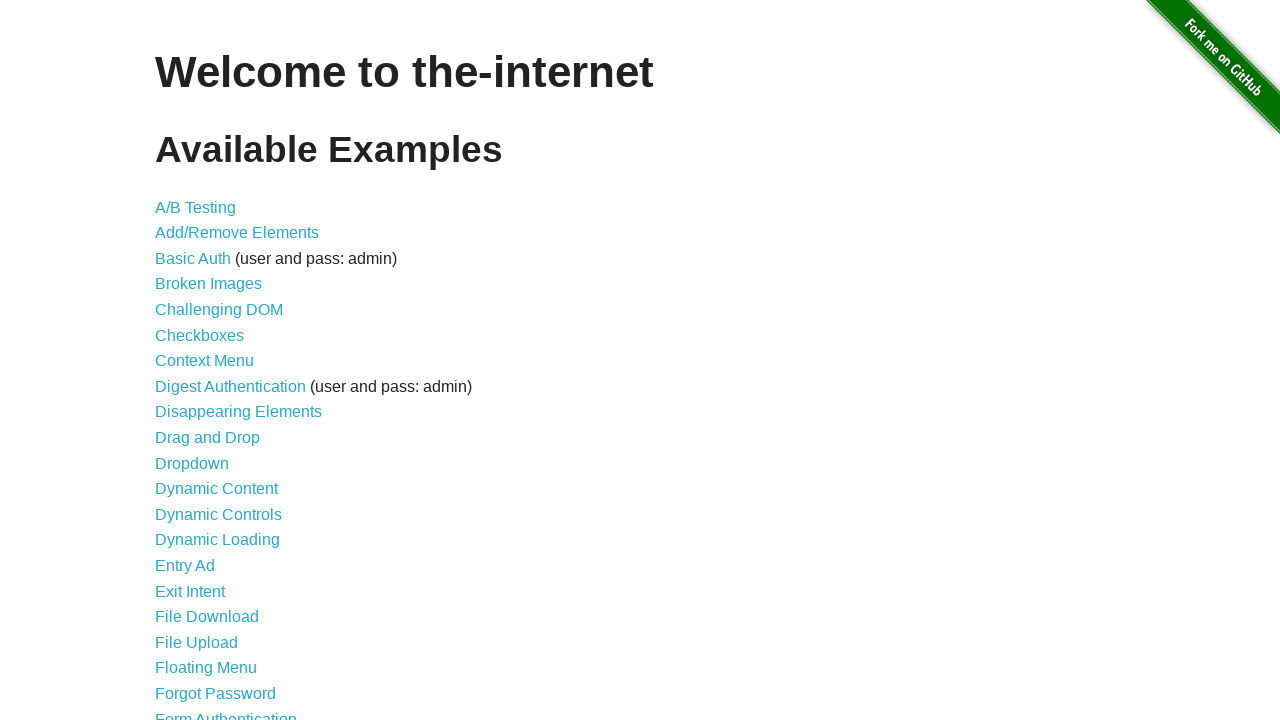

Injected jquery-growl JavaScript library into page
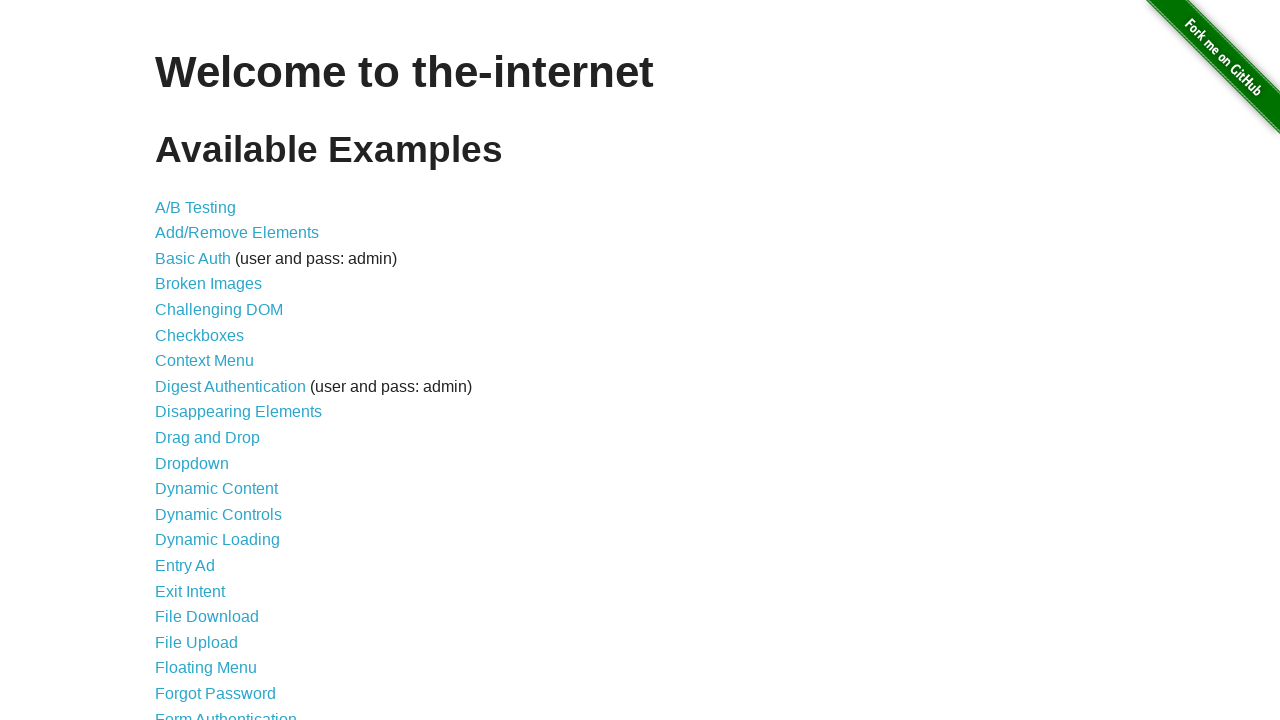

Injected jquery-growl CSS stylesheet into page
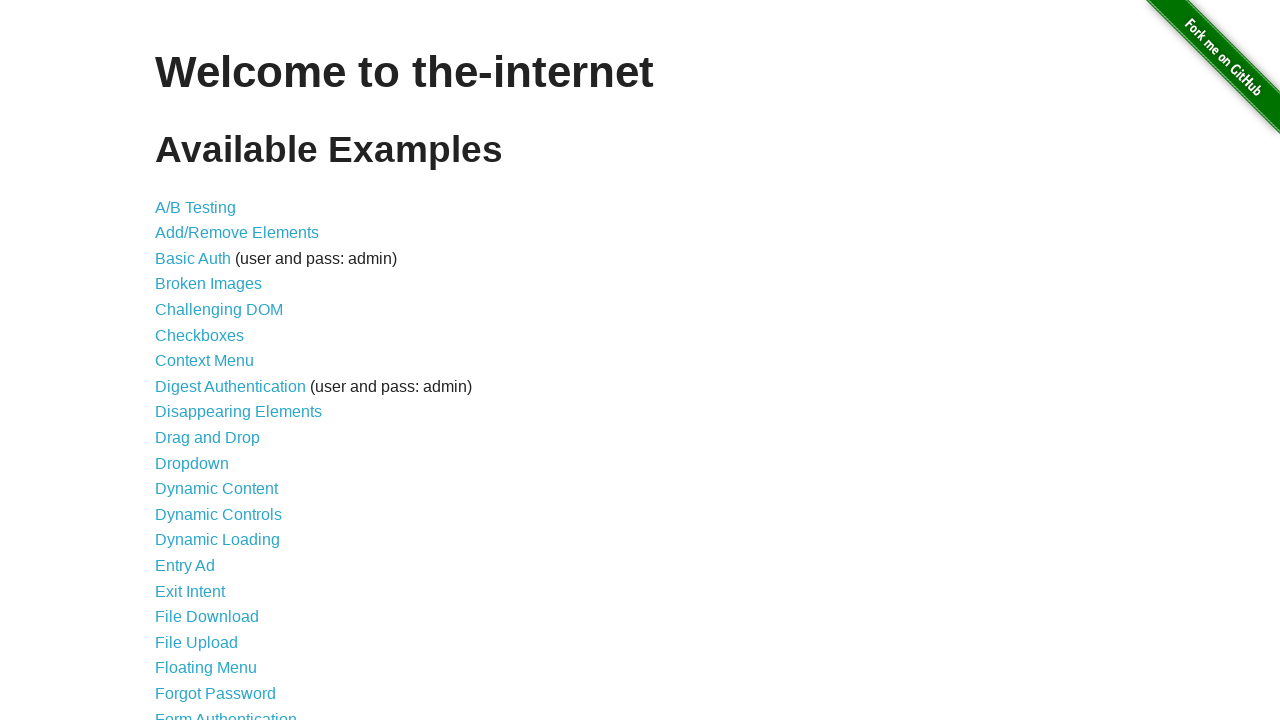

jquery-growl library fully loaded and ready to use
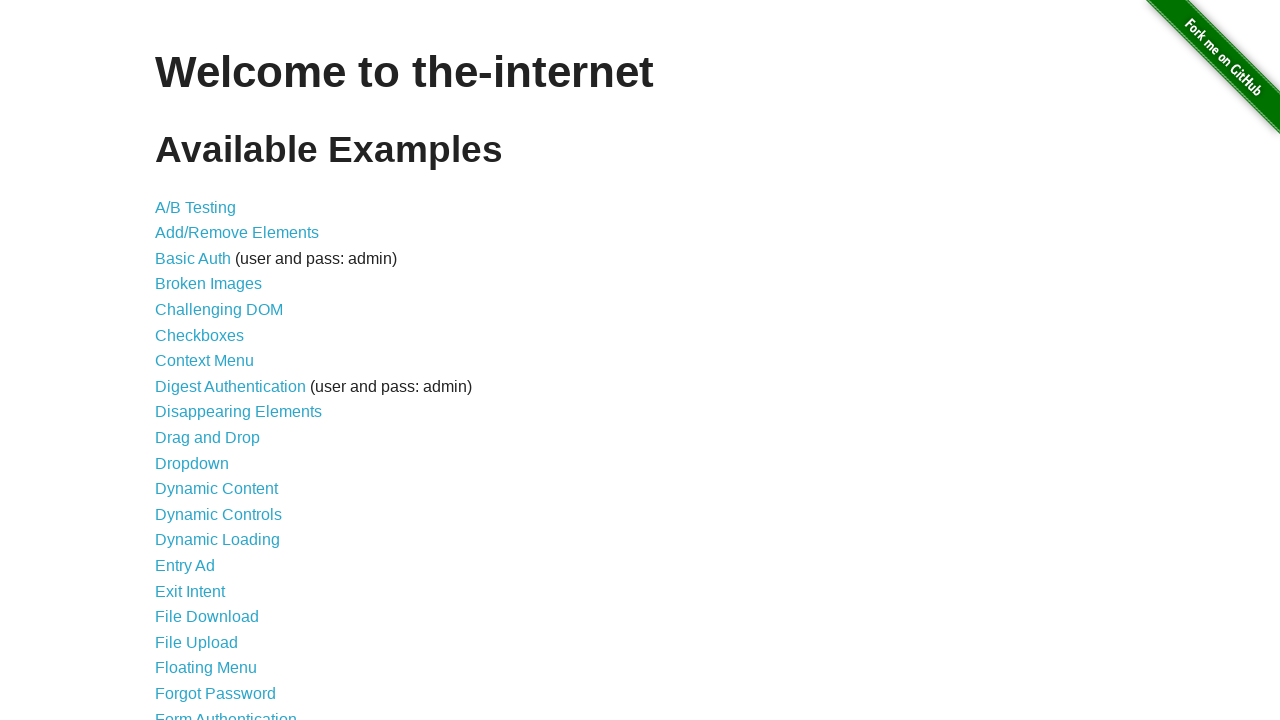

Displayed jquery-growl notification with title 'GET' and message '/'
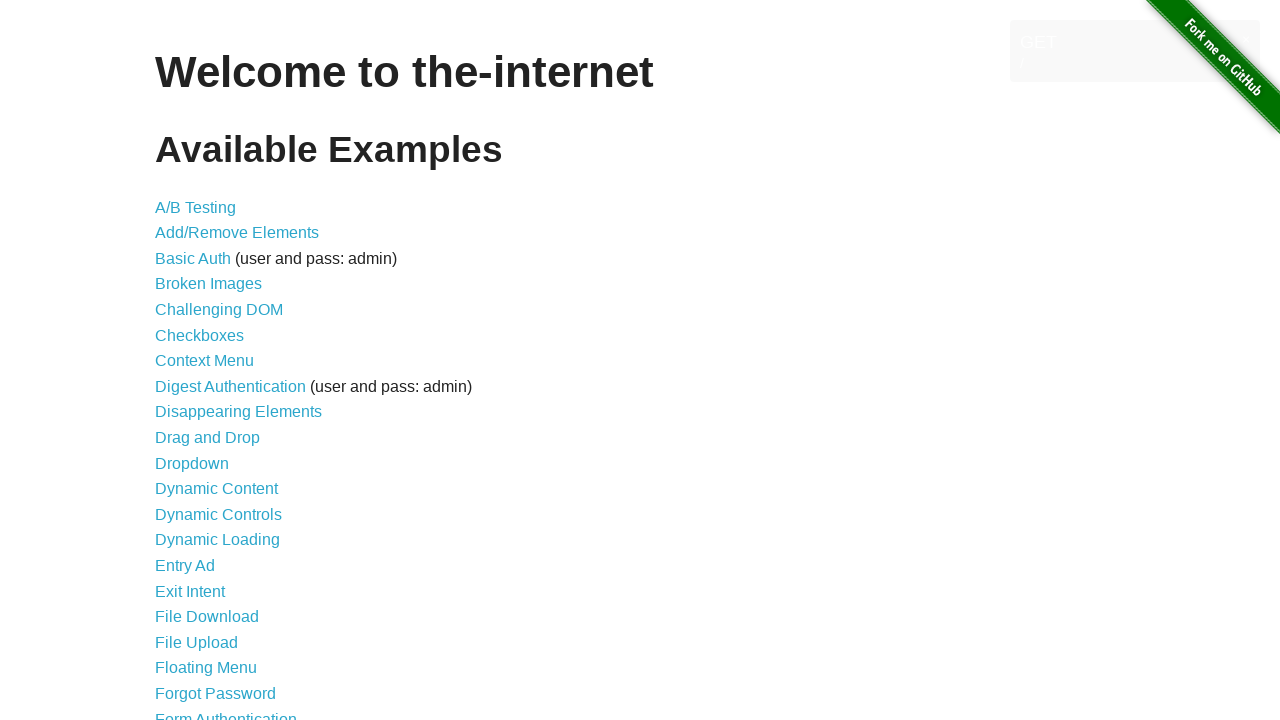

Waited 2 seconds to observe the notification display
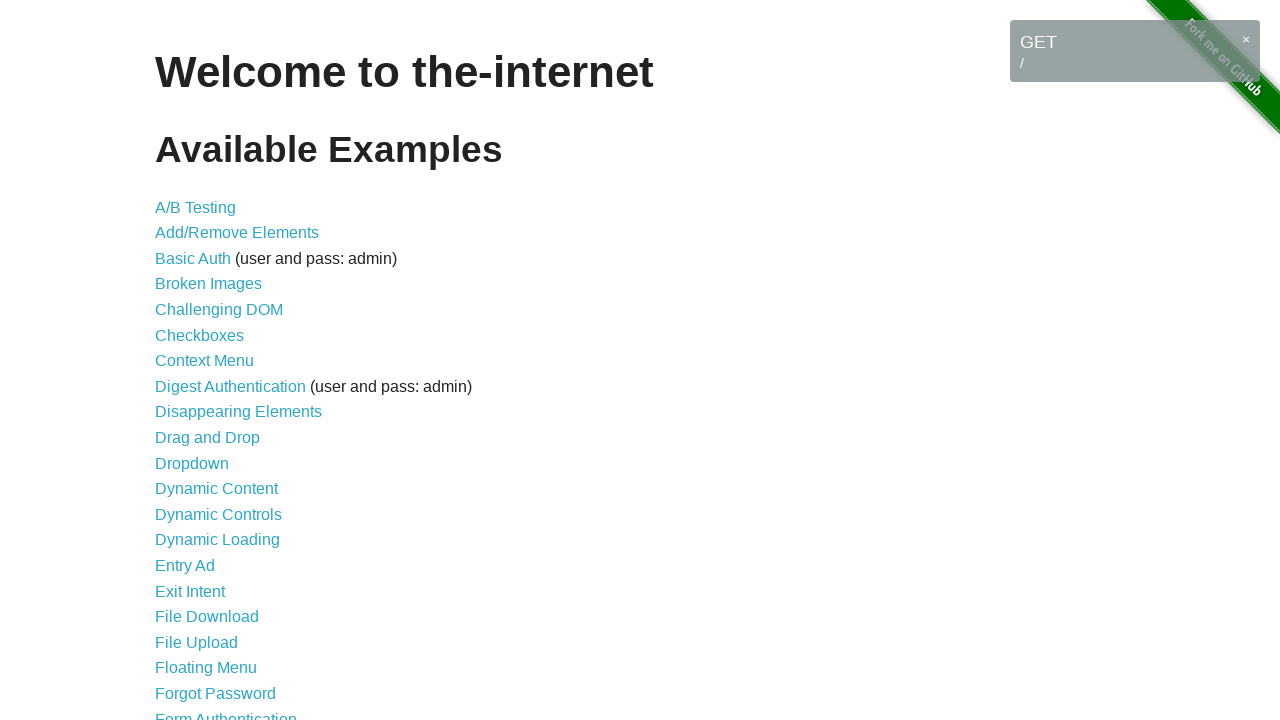

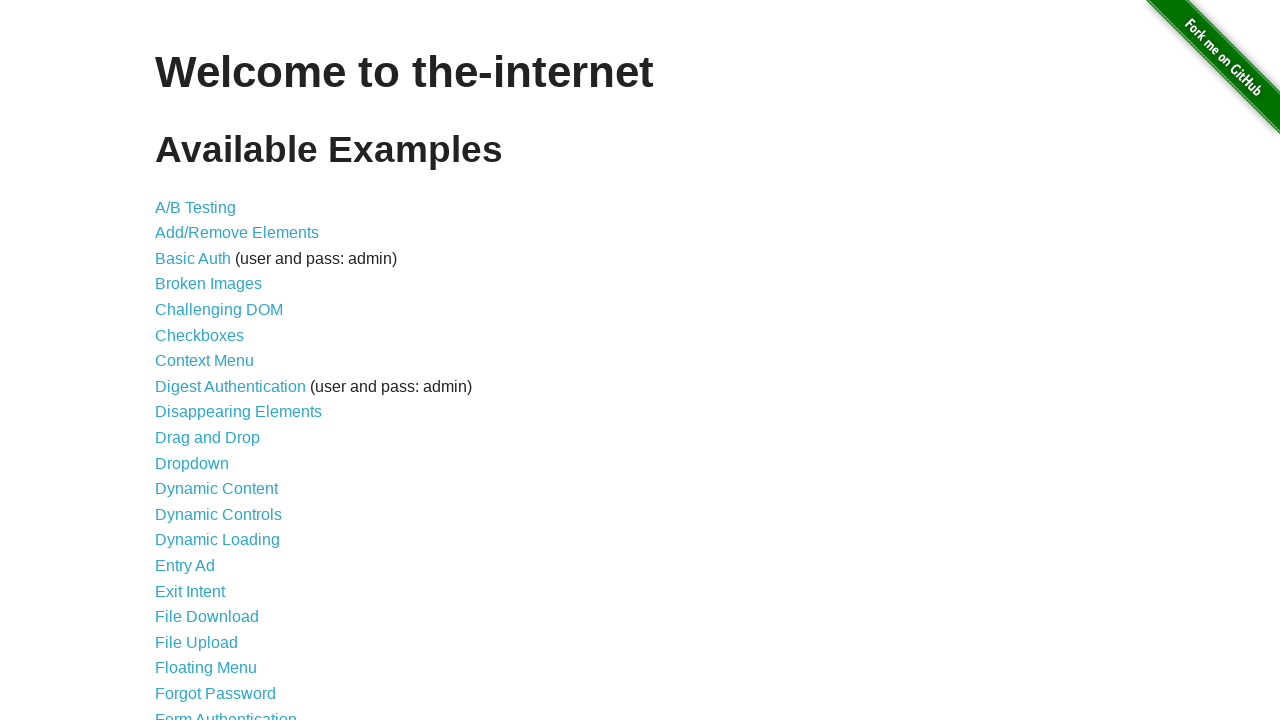